Tests the banking demo application by clicking customer login, selecting a demo user from dropdown, logging in, and making a deposit transaction.

Starting URL: https://www.globalsqa.com/angularJs-protractor/BankingProject/#/

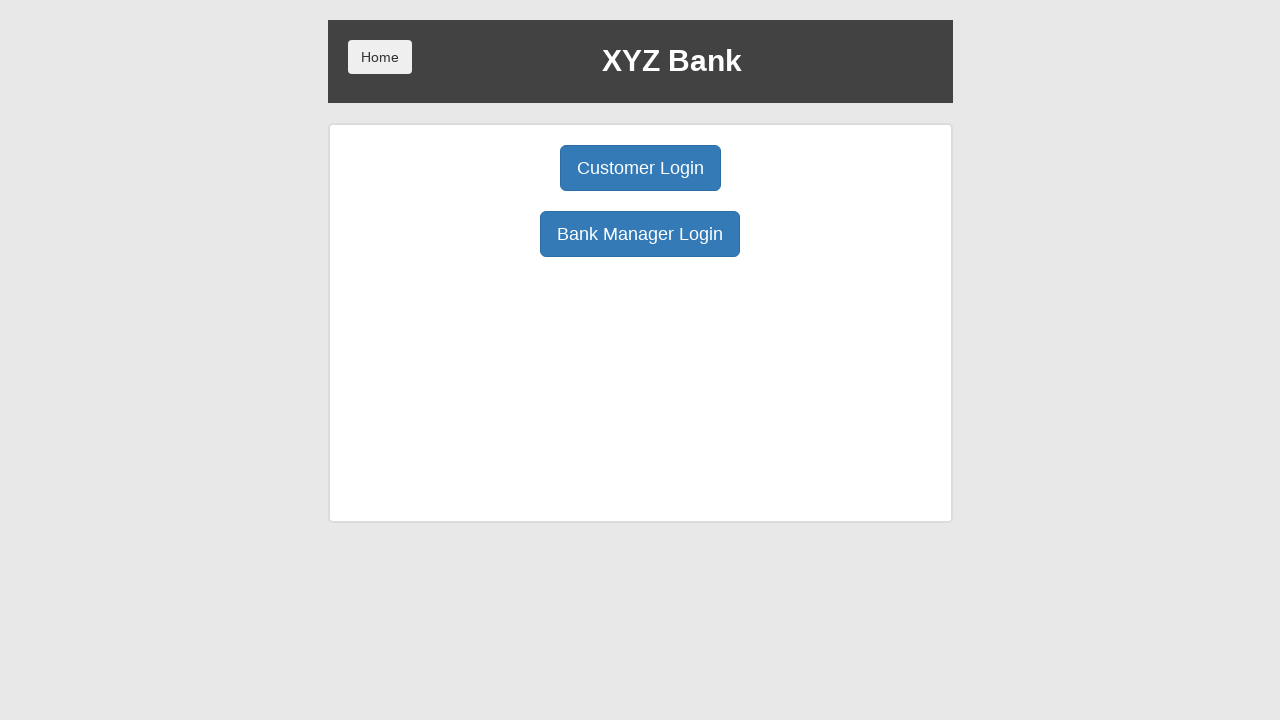

Clicked Customer Login button at (640, 168) on body > div > div > div.ng-scope > div > div.borderM.box.padT20 > div:nth-child(1
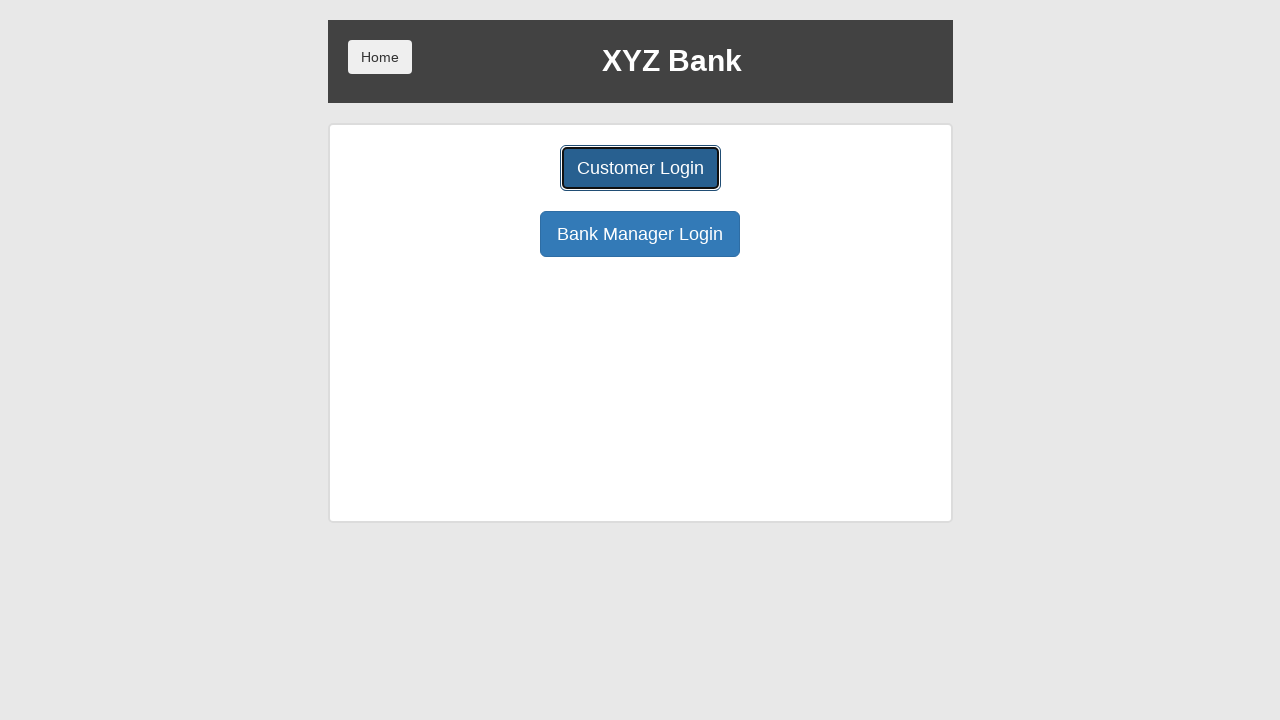

Clicked user dropdown to open it at (640, 187) on #userSelect
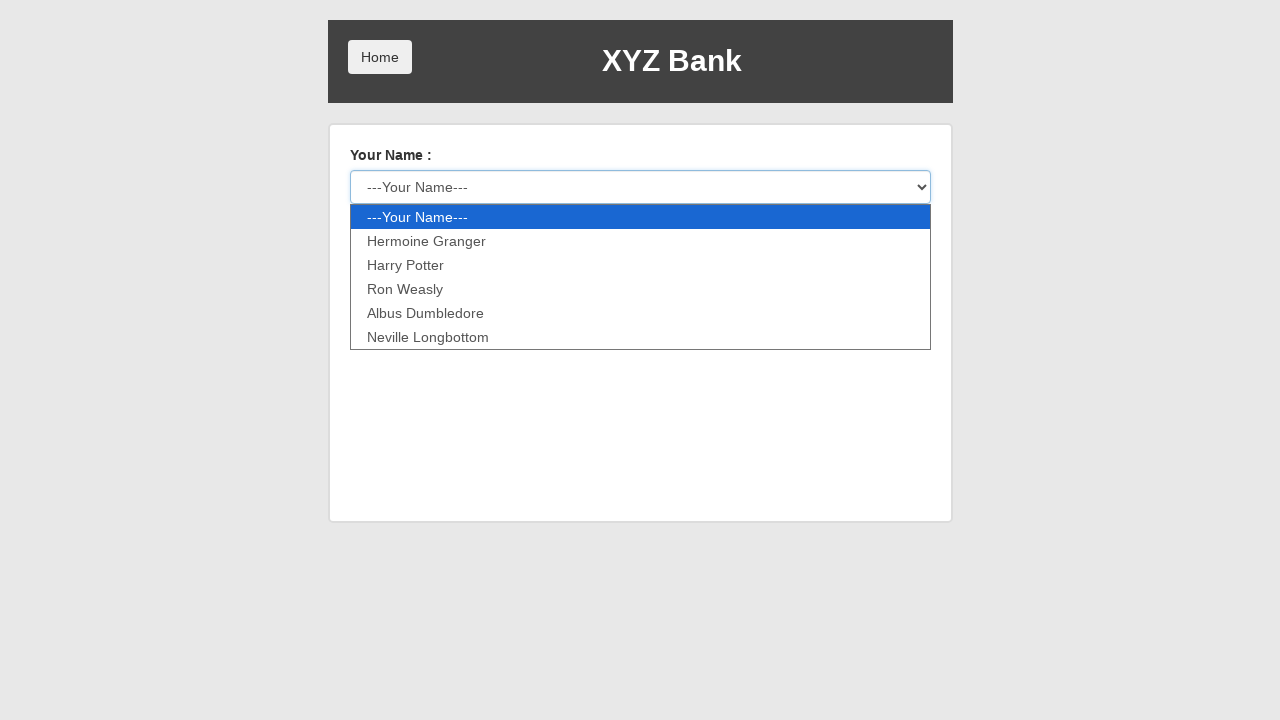

Selected Harry Potter from user dropdown on #userSelect
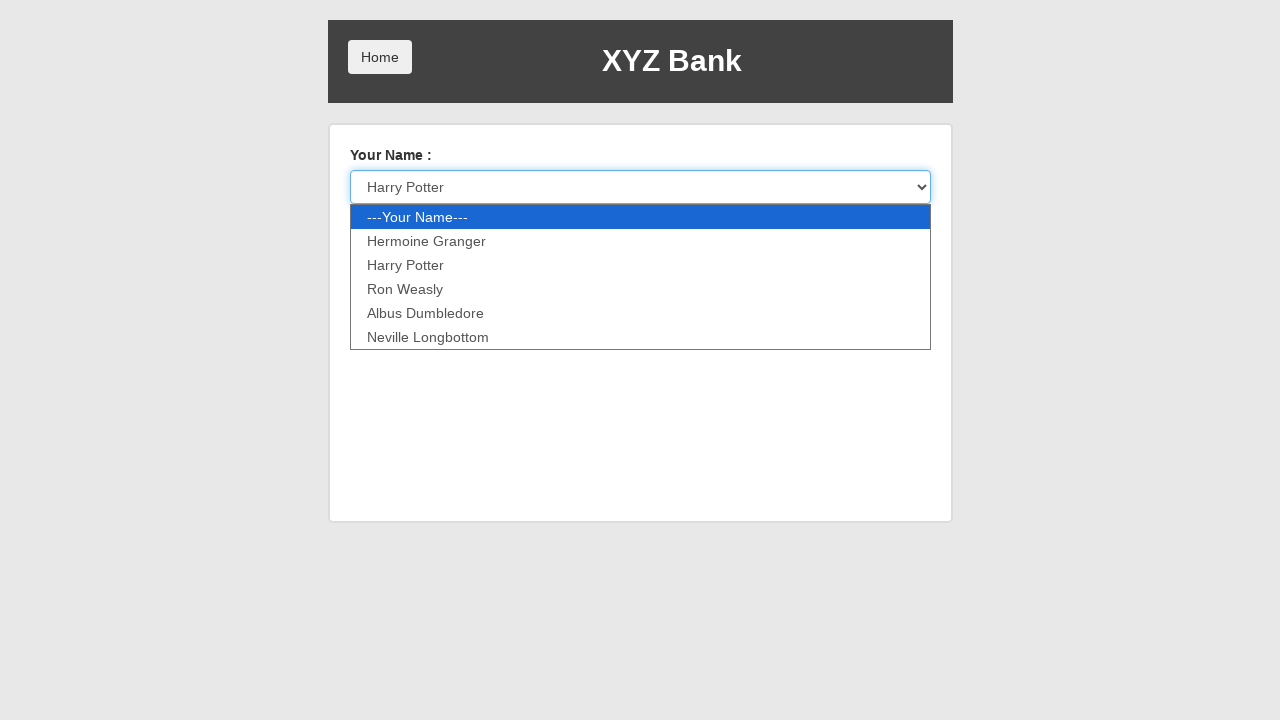

Clicked login button at (380, 236) on body > div > div > div.ng-scope > div > form > button
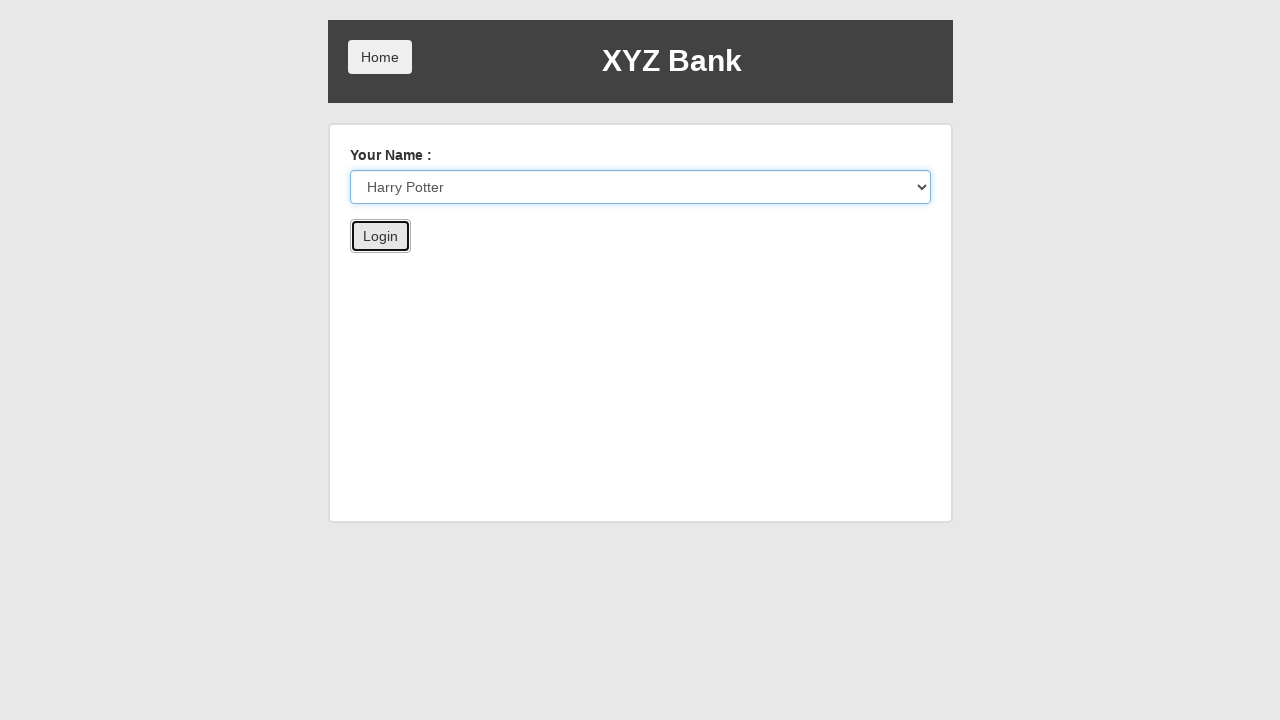

Waited for page to load after login
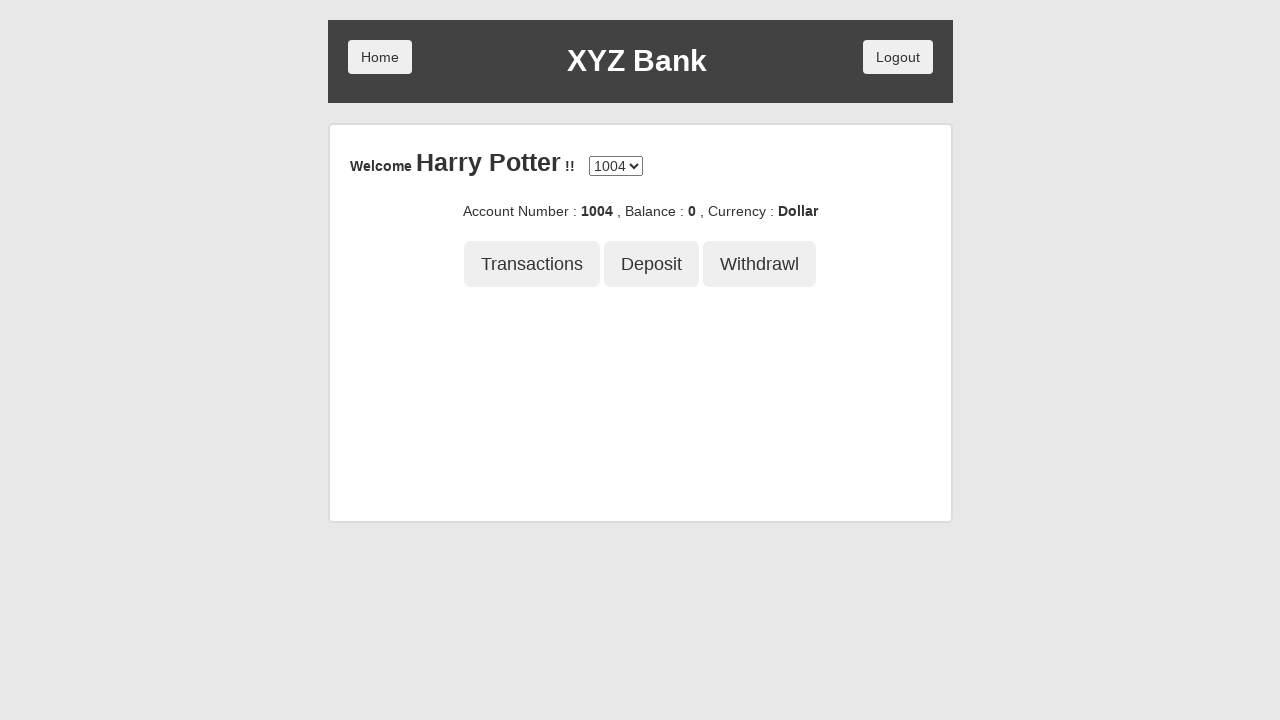

Clicked Deposit tab at (652, 264) on body > div > div > div.ng-scope > div > div:nth-child(5) > button:nth-child(2)
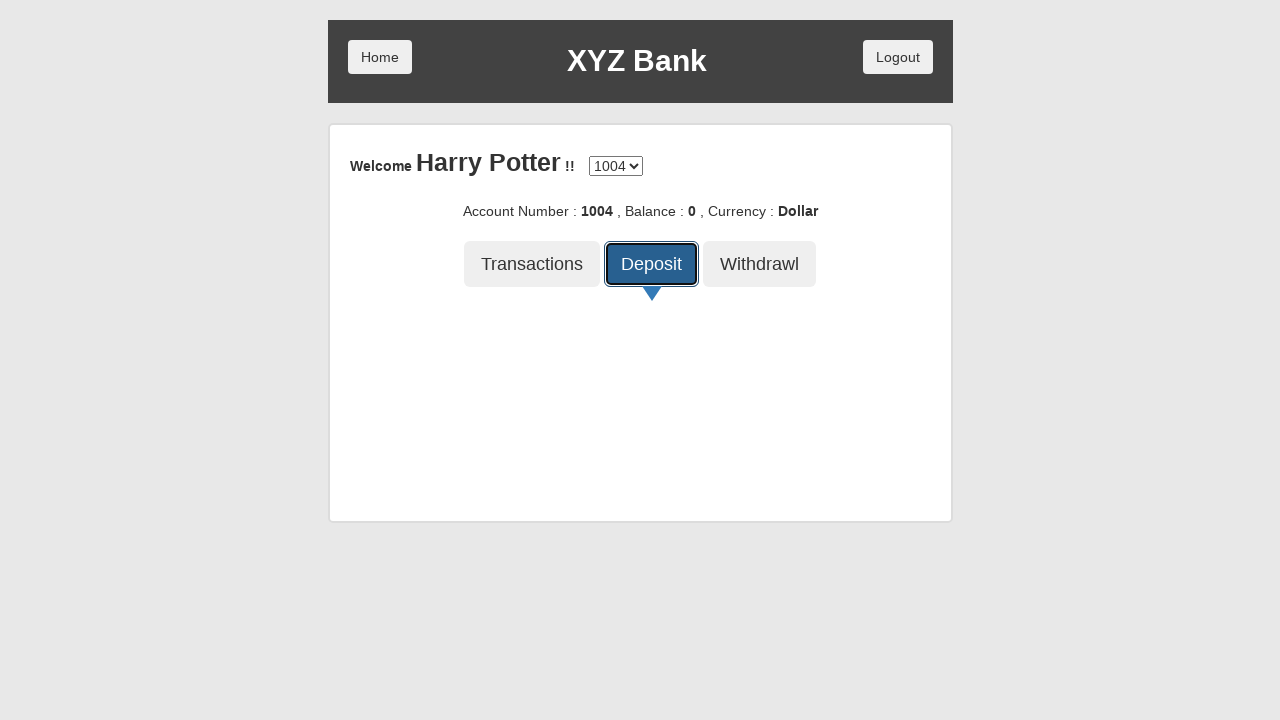

Entered deposit amount of 5000 on body > div > div > div.ng-scope > div > div.container-fluid.mainBox.ng-scope > d
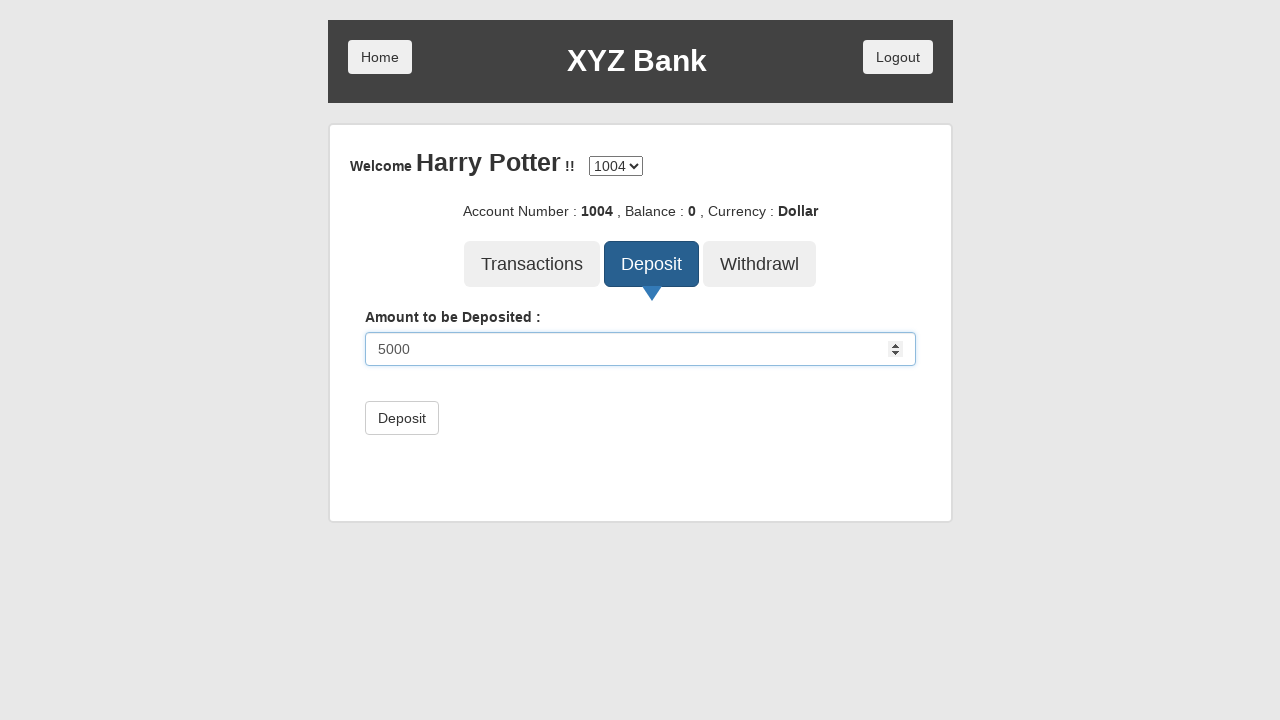

Clicked Deposit button to submit transaction at (402, 418) on body > div > div > div.ng-scope > div > div.container-fluid.mainBox.ng-scope > d
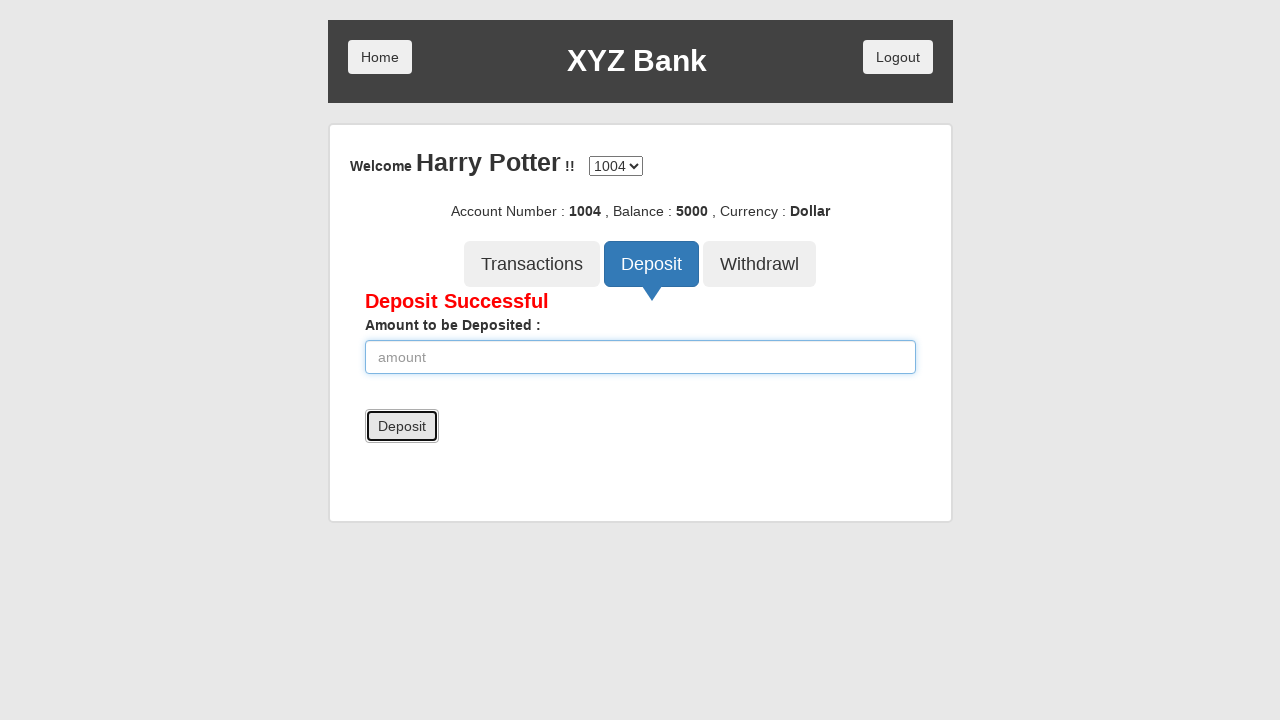

Waited for deposit transaction to complete
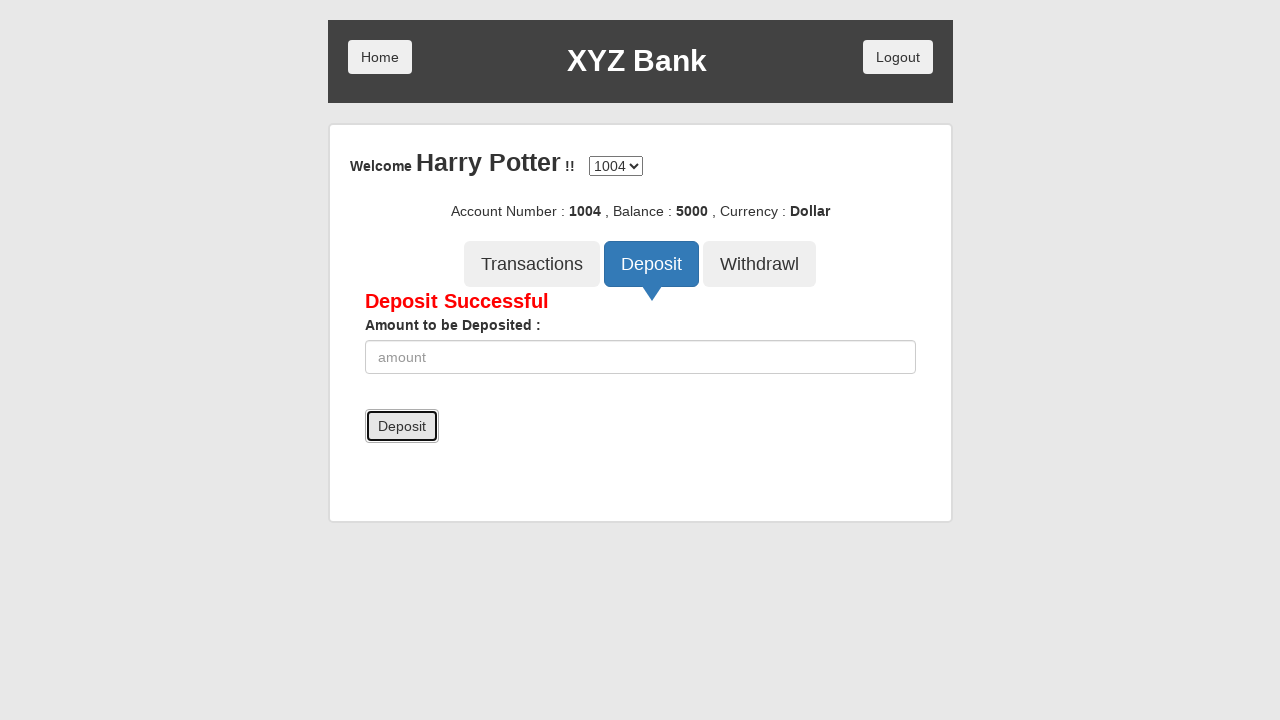

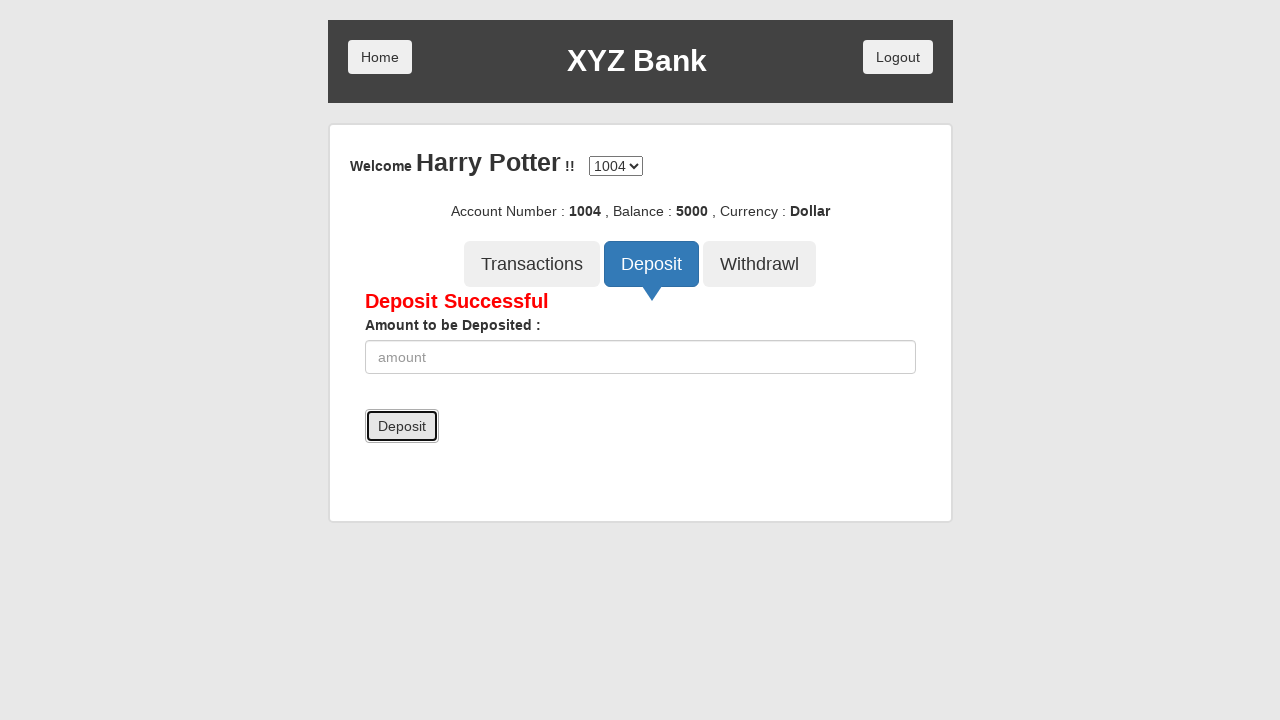